Tests interacting with a CSS-styled dropdown by clicking to open it and selecting an option

Starting URL: https://popageorgianvictor.github.io/PUBLISHED-WEBPAGES/dropdown

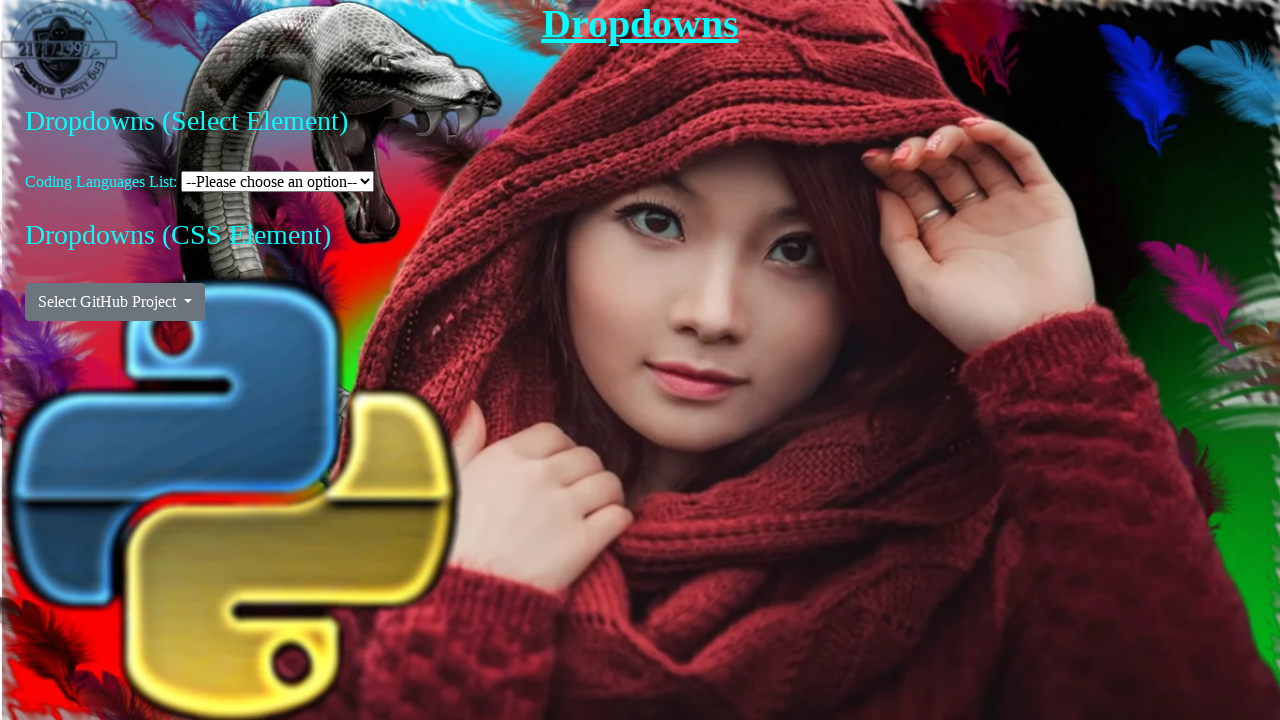

Navigated to dropdown test page
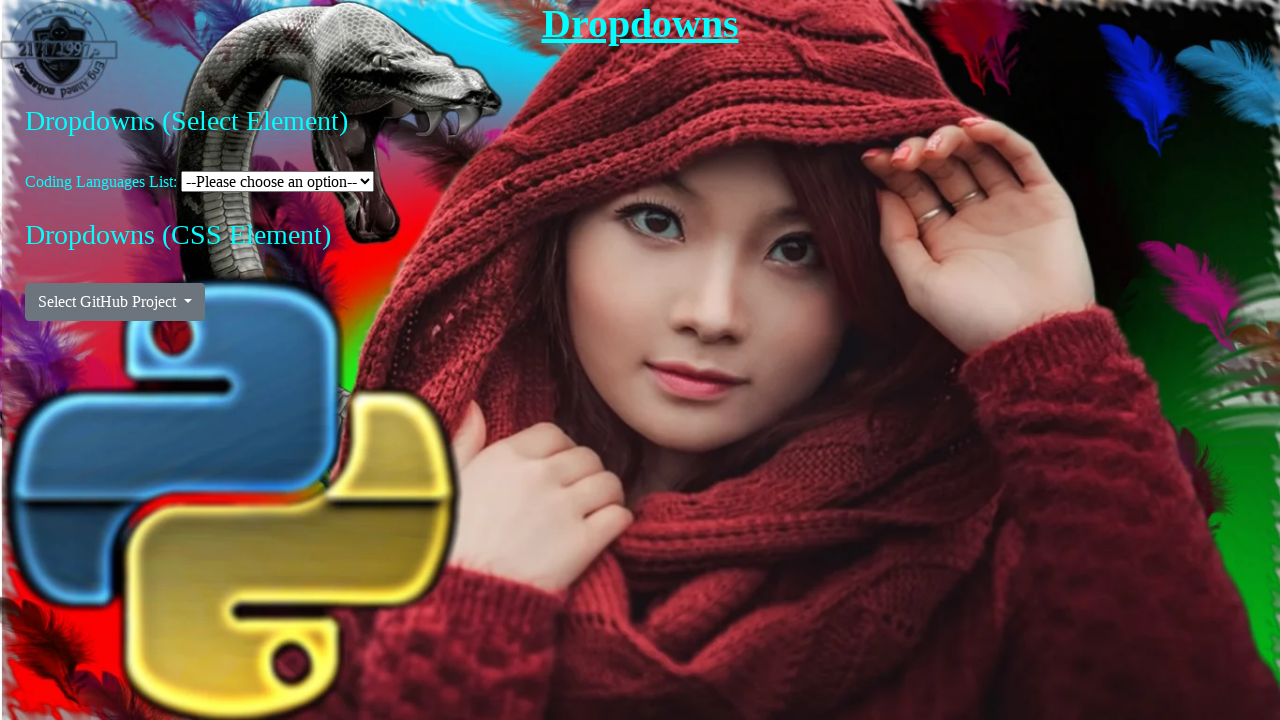

Clicked dropdown button to open menu at (115, 302) on #dropdownMenuButton
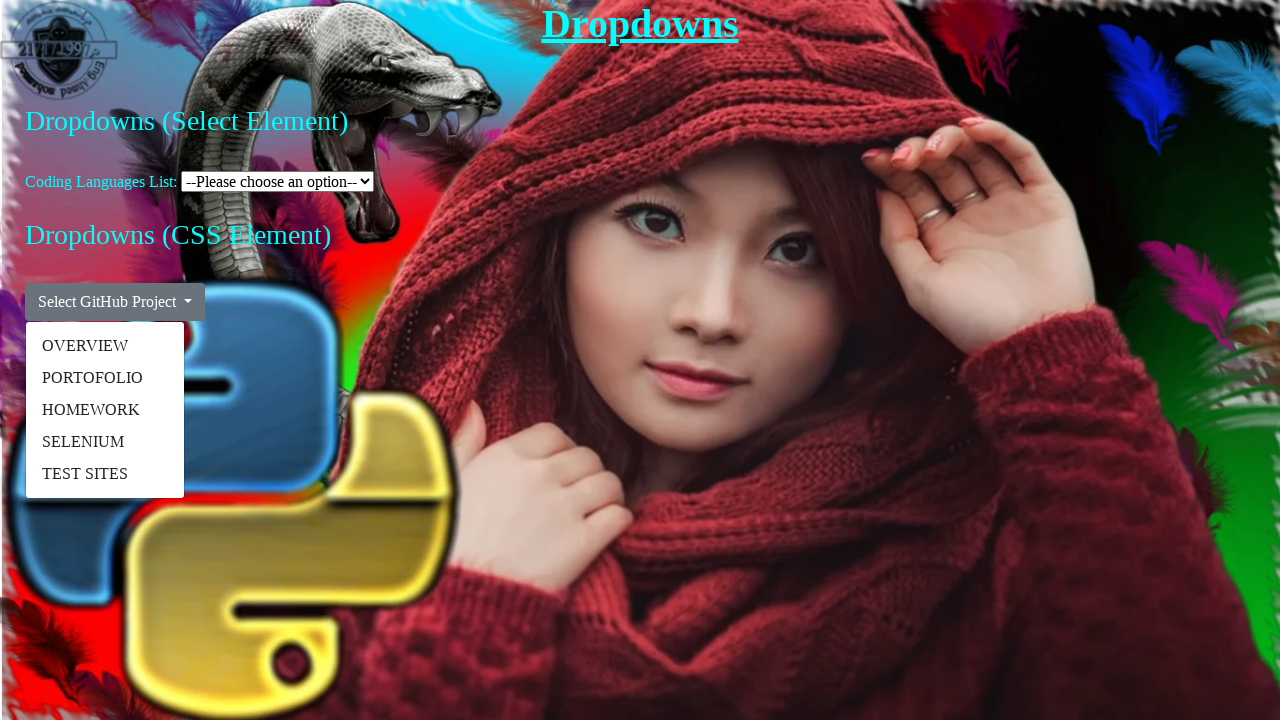

Selected the 4th option from dropdown list at (105, 442) on xpath=//*[@id="dropdowns"]/div[2]/div/ul/li[4]/a
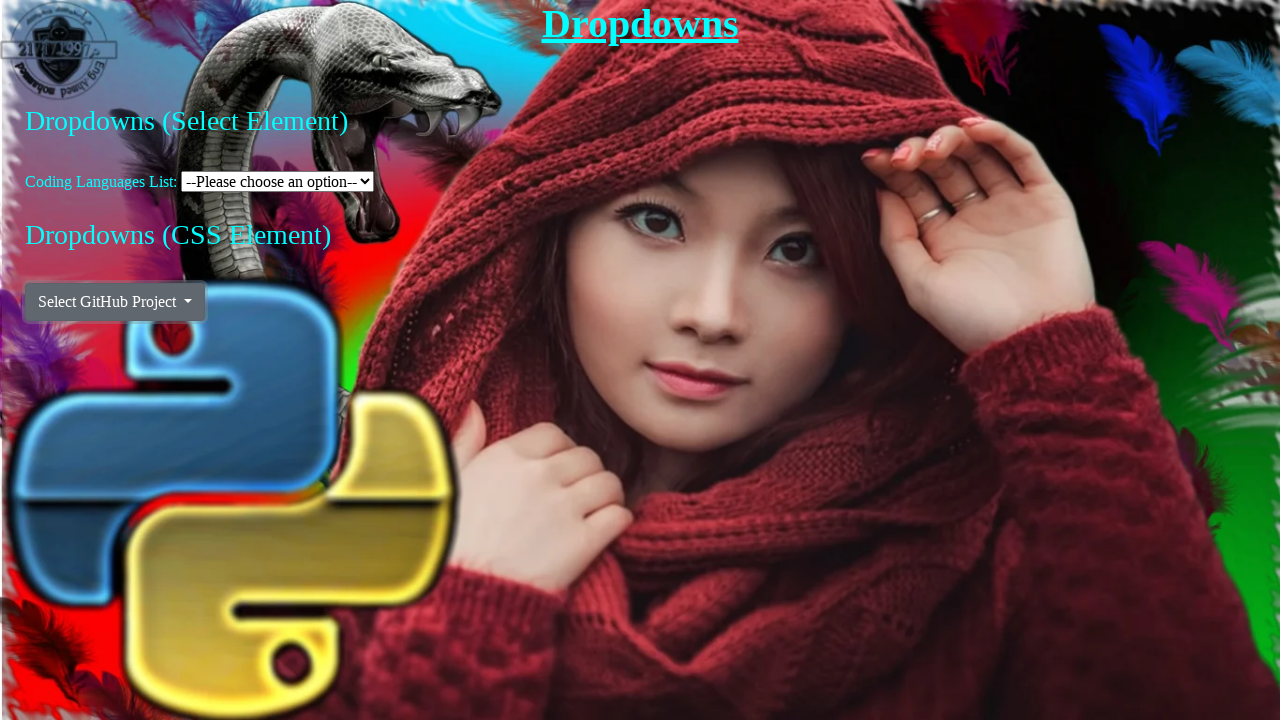

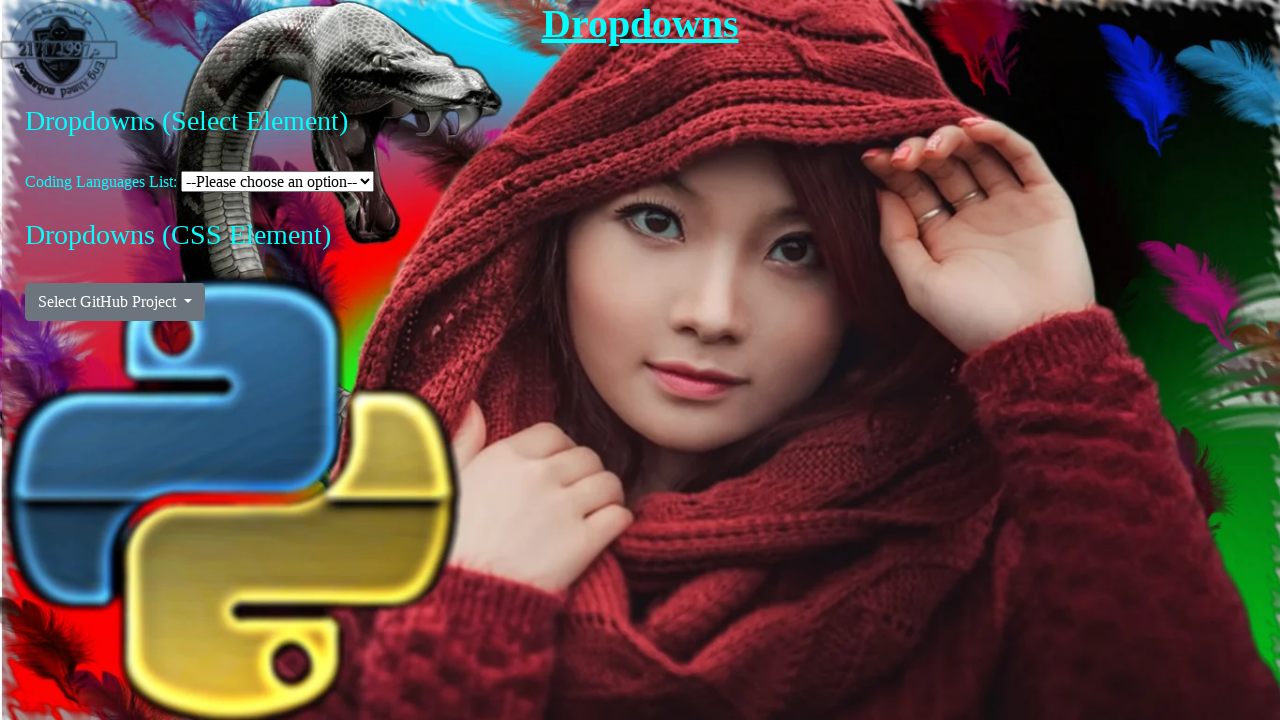